Tests that clicking the Due column header sorts the numeric values in ascending order by clicking the 4th column header and verifying the values are sorted.

Starting URL: http://the-internet.herokuapp.com/tables

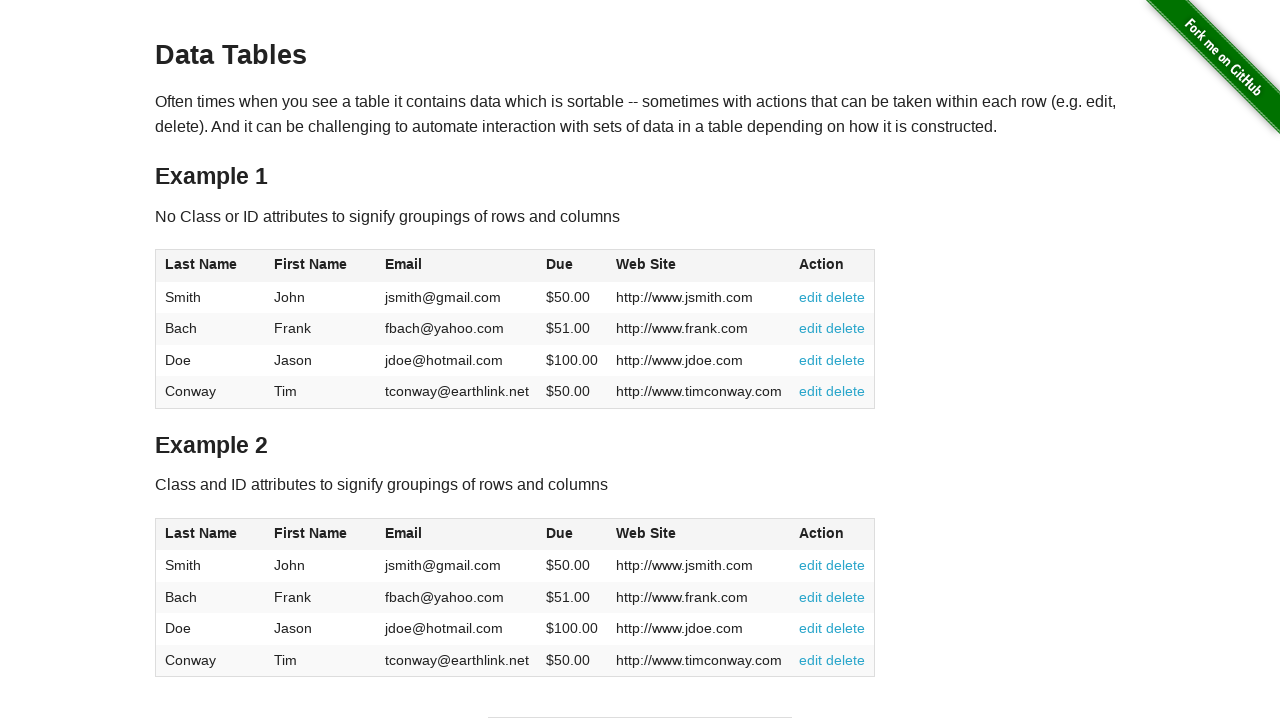

Clicked the Due column header (4th column) to sort at (572, 266) on #table1 thead tr th:nth-child(4)
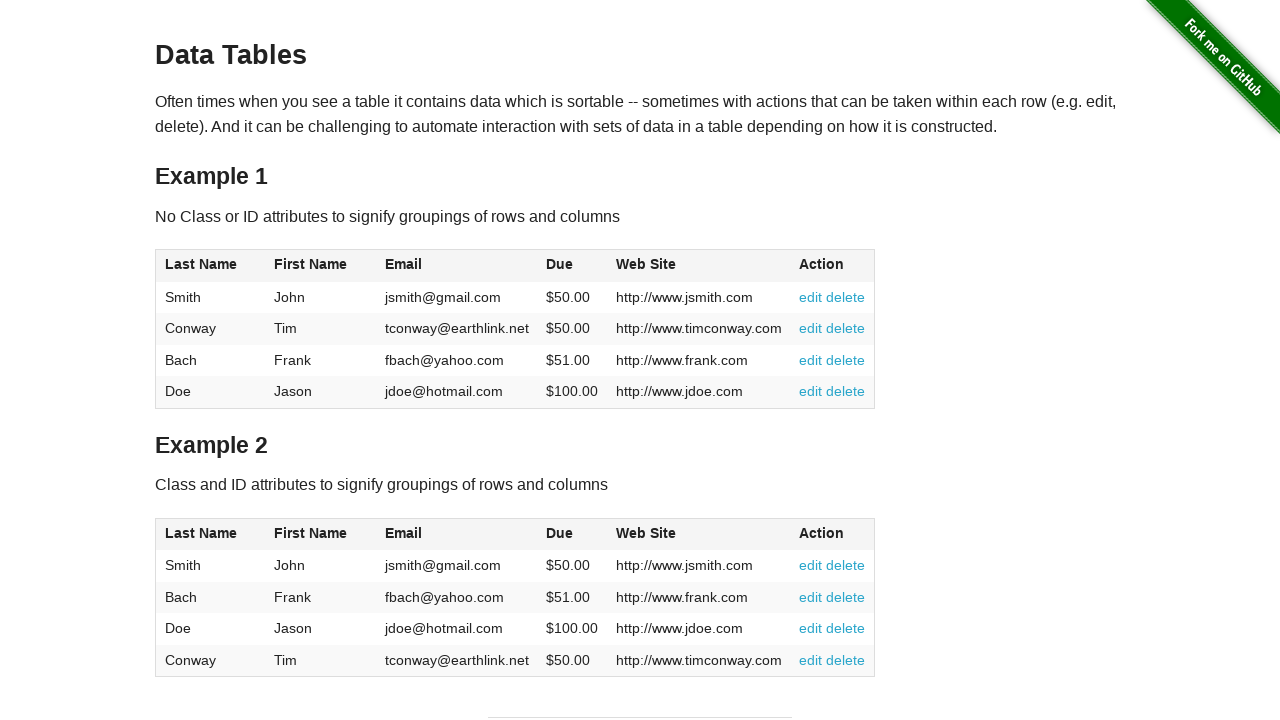

Due column values are now visible in table body
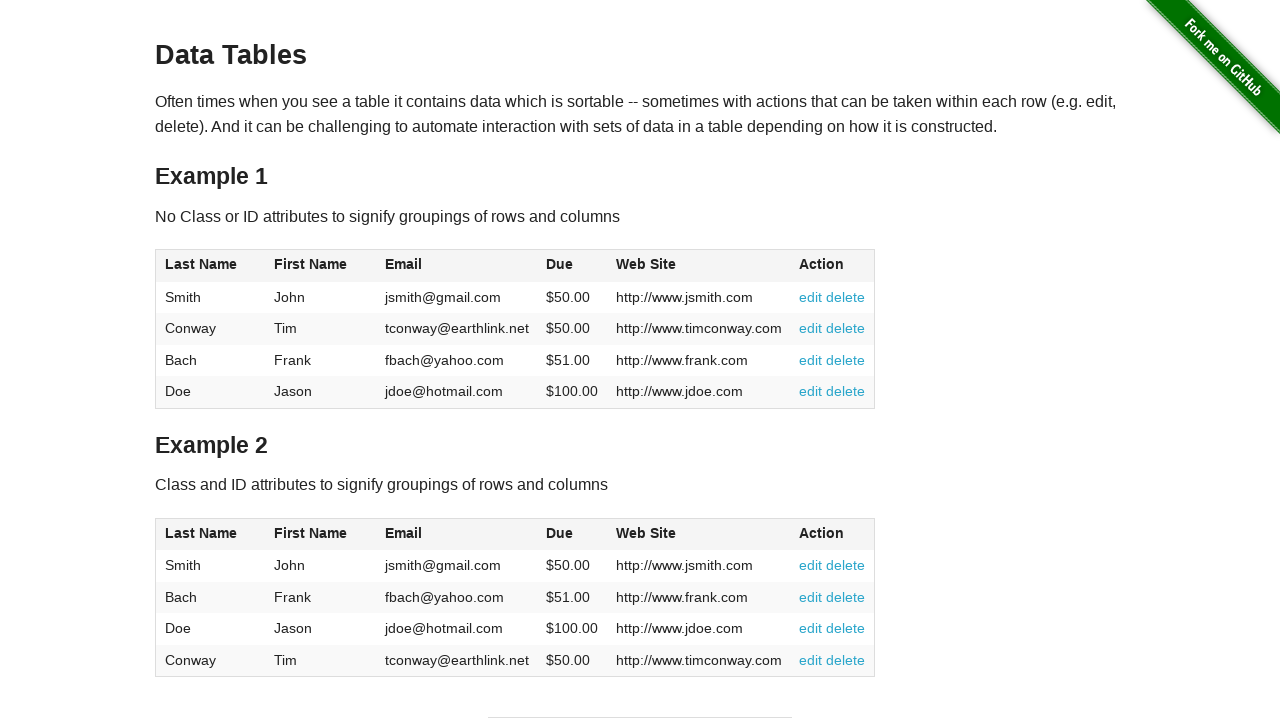

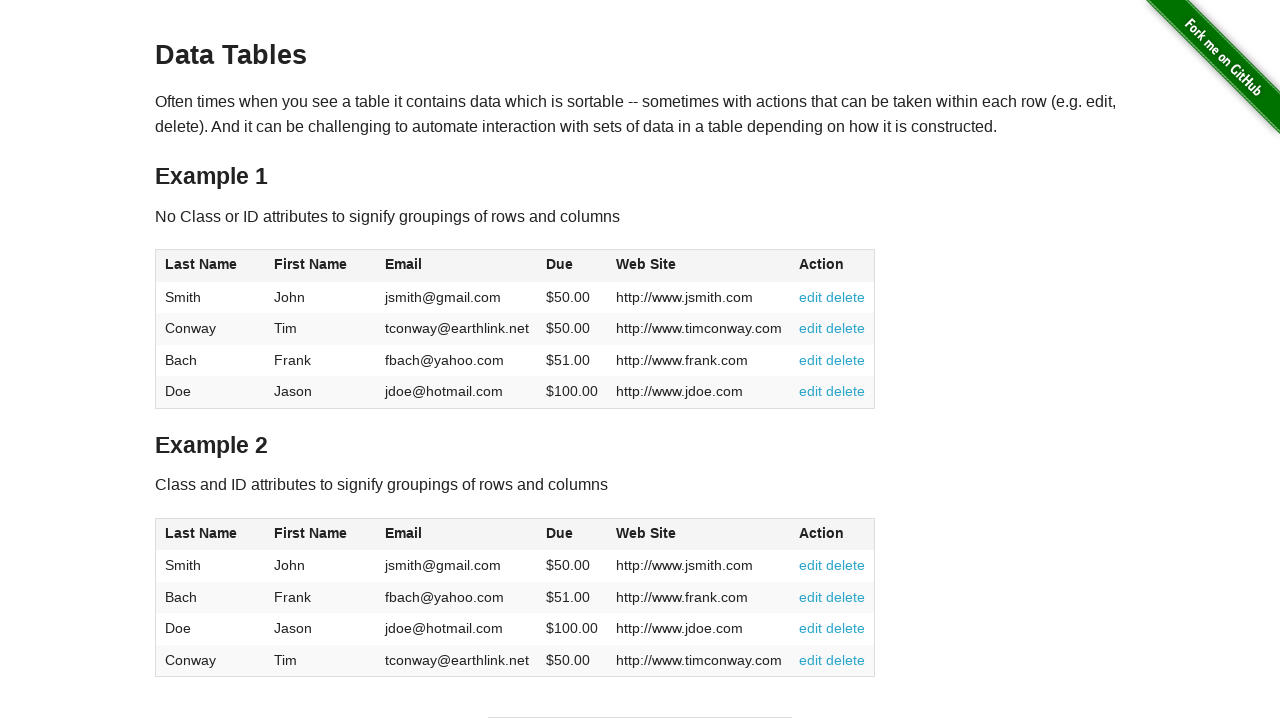